Tests drag and drop functionality by dragging an element to a new position and then performing a drag-and-drop operation from source to target

Starting URL: https://www.leafground.com/drag.xhtml

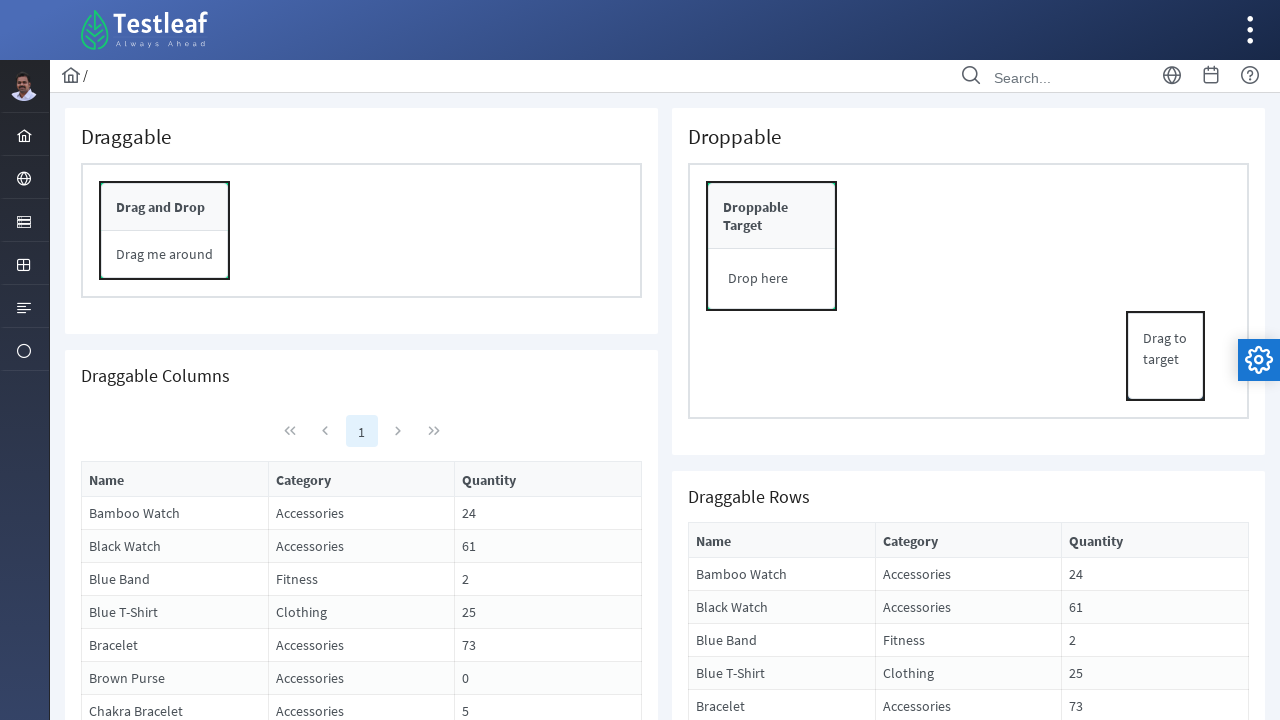

Located draggable element with 'Drag and Drop' text
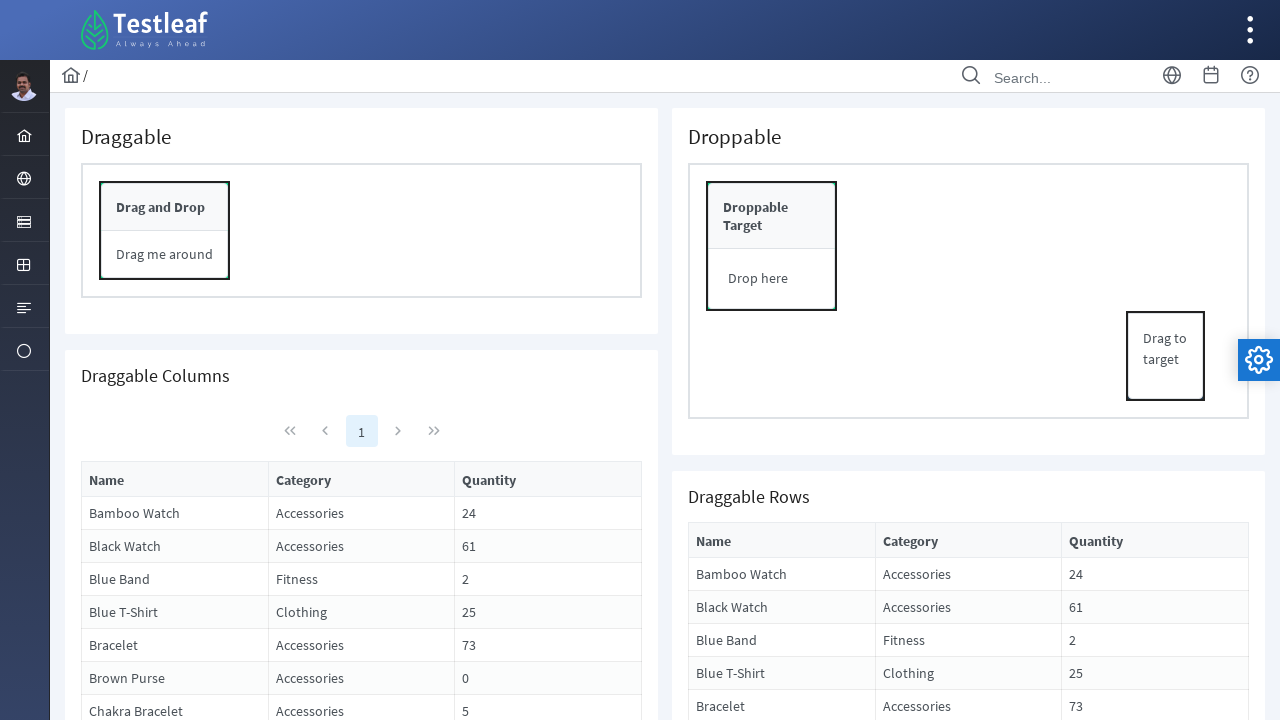

Retrieved bounding box of draggable element
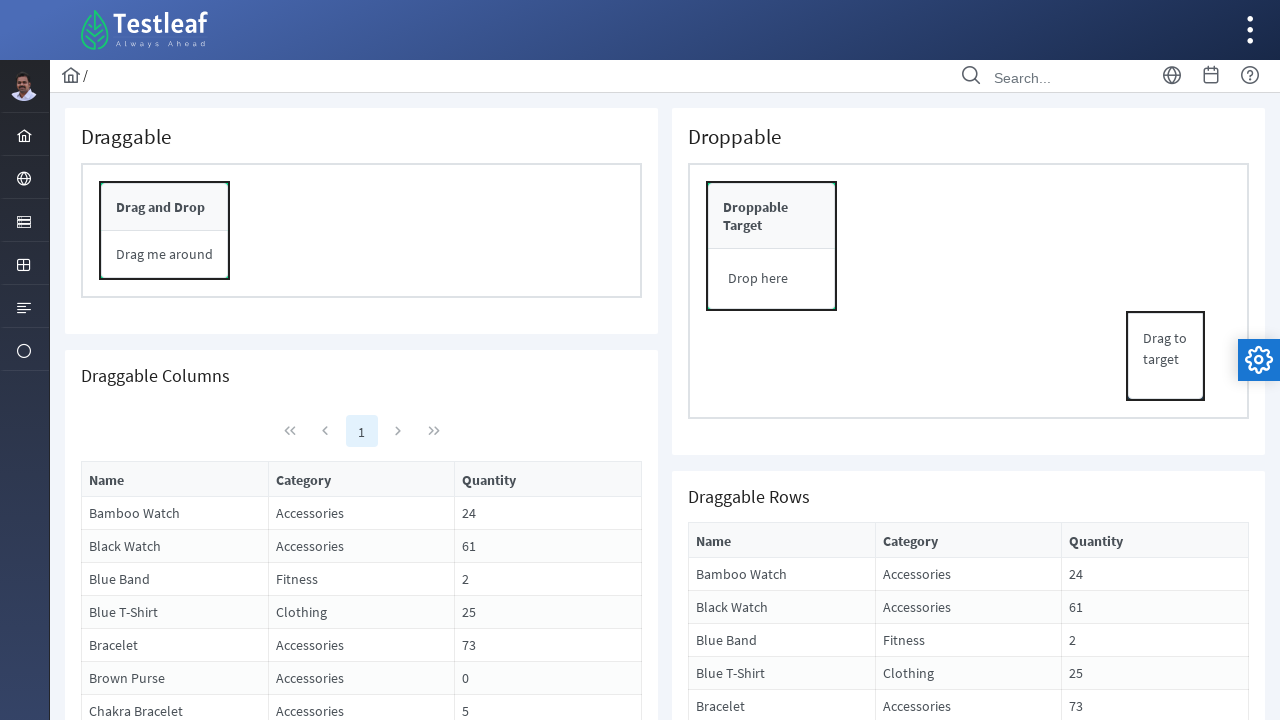

Moved mouse to center of draggable element at (160, 207)
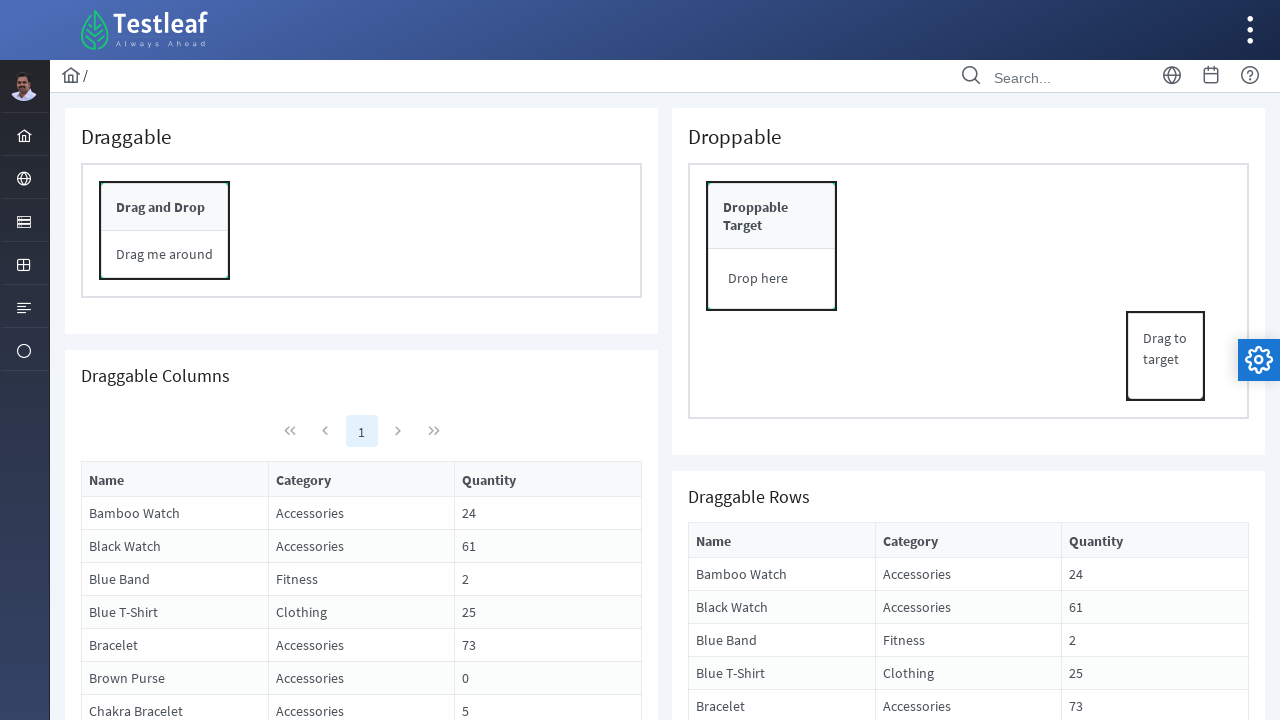

Pressed mouse button down to initiate drag at (160, 207)
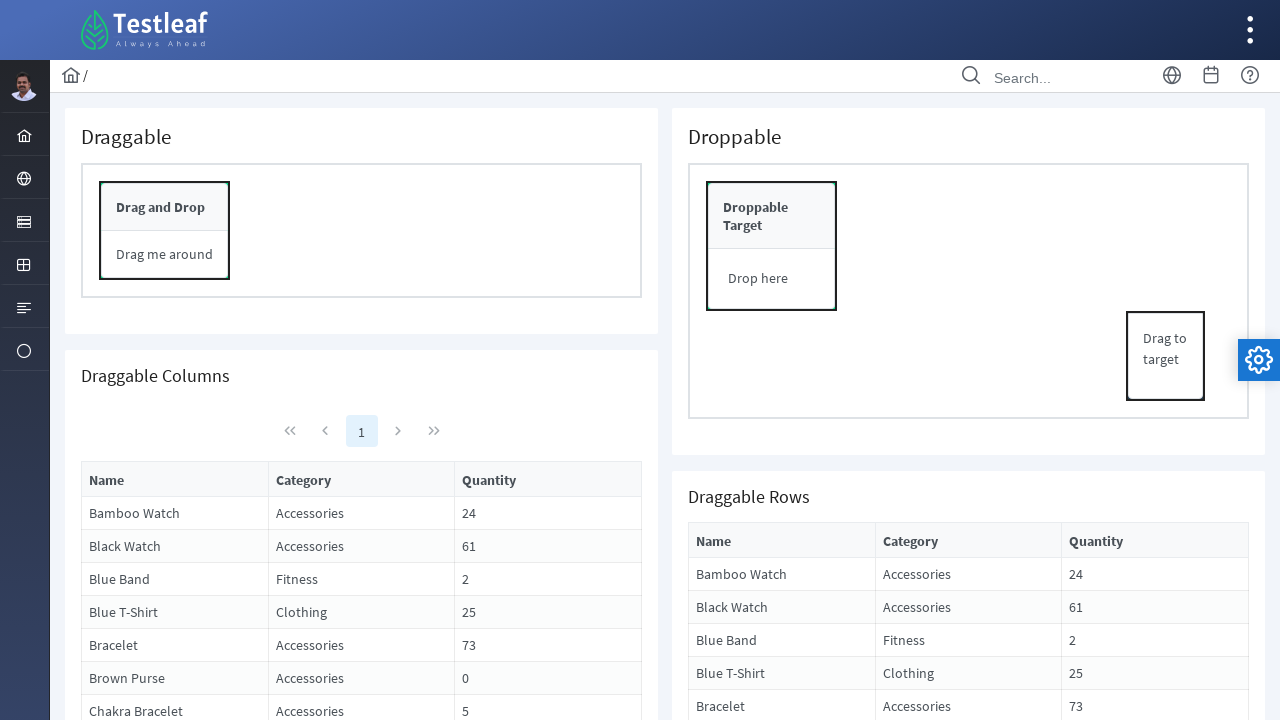

Moved mouse 600 pixels to the right while dragging at (760, 207)
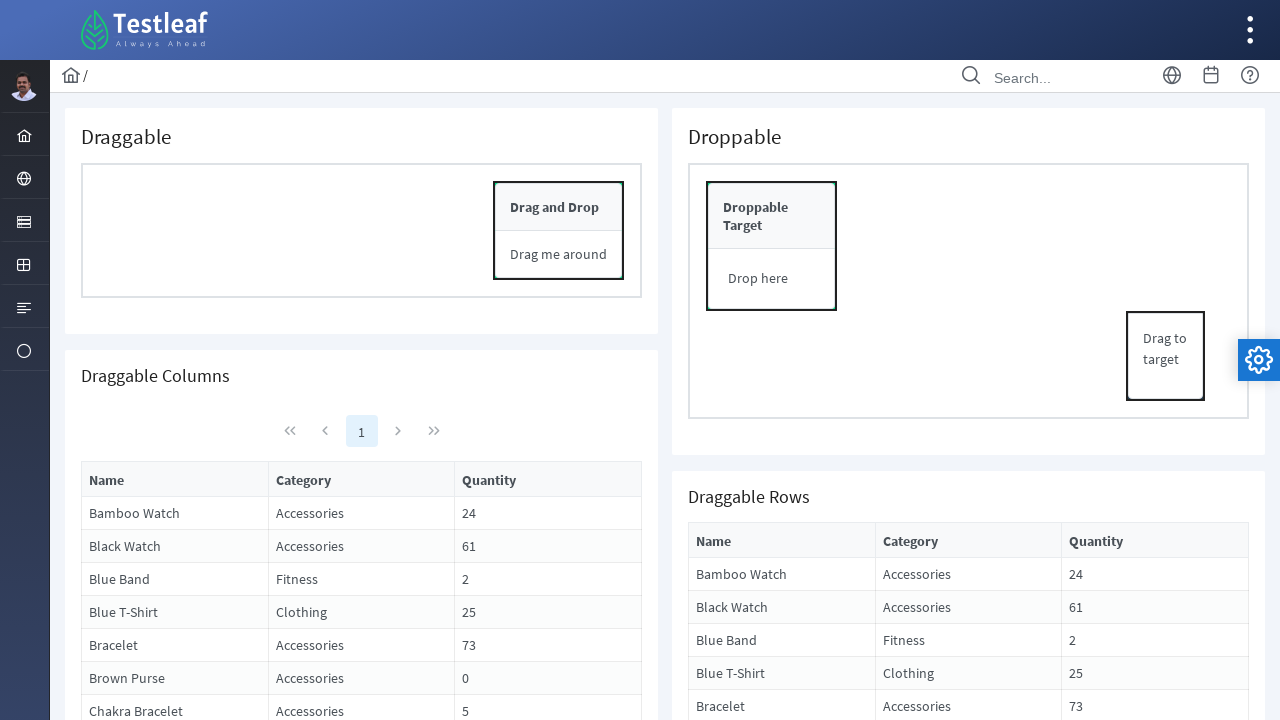

Released mouse button to complete drag operation at (760, 207)
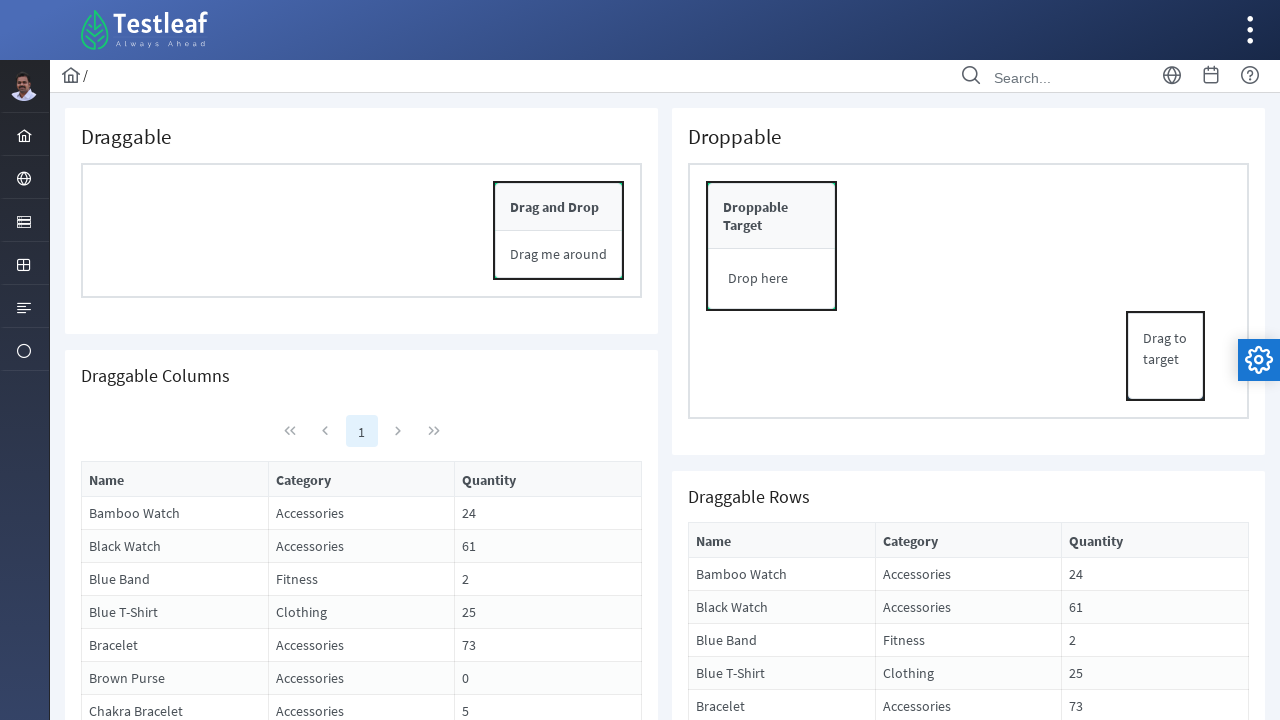

Located source element with text 'Drag to target'
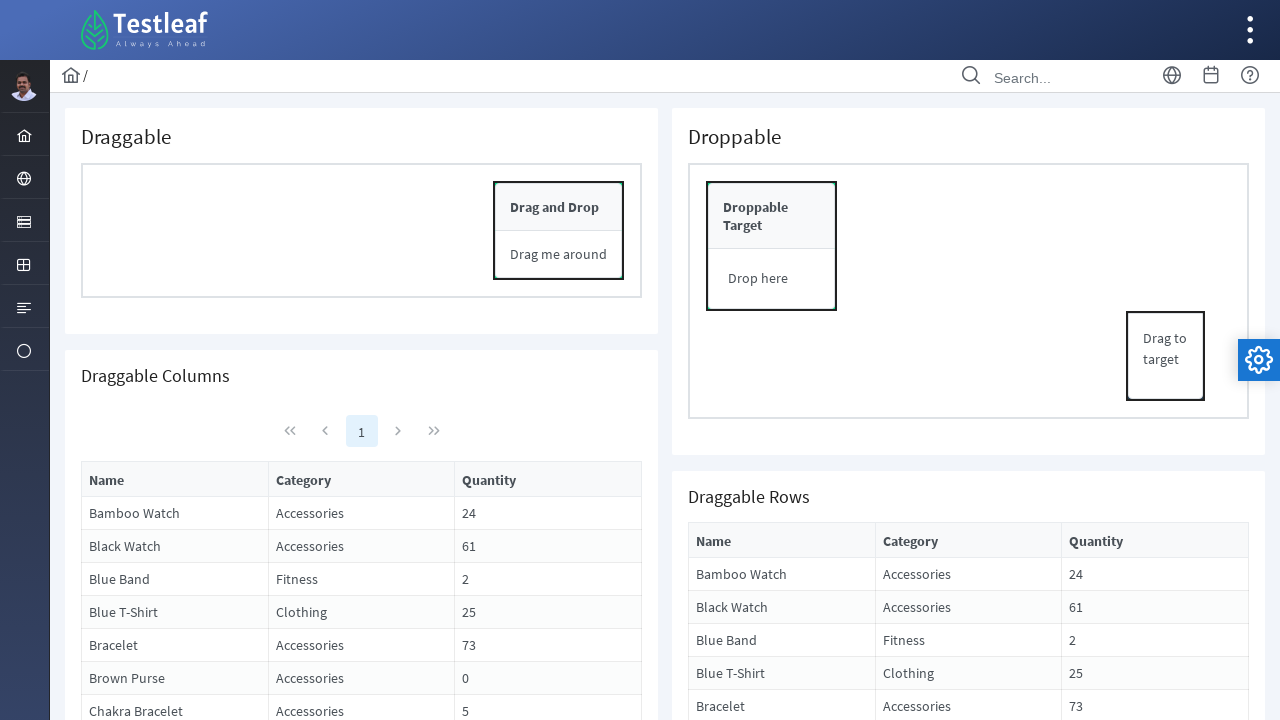

Located target element with text 'Droppable Target'
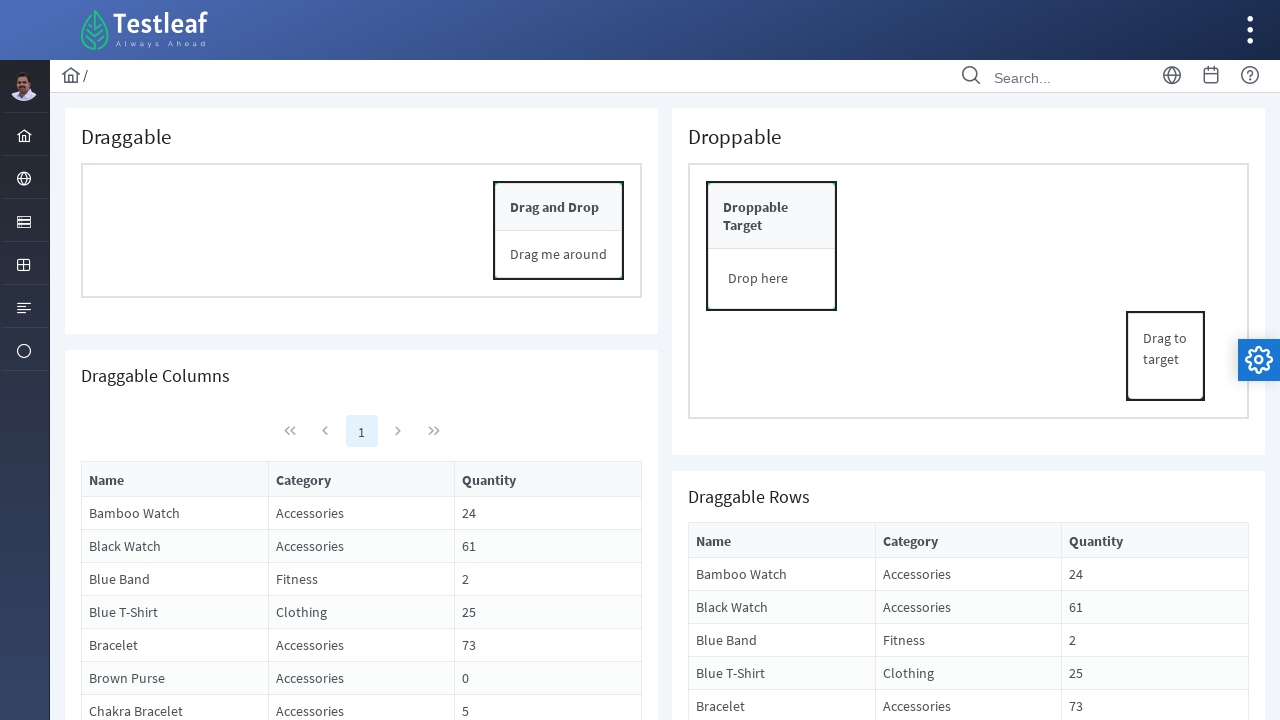

Performed drag and drop operation from source to target at (756, 207)
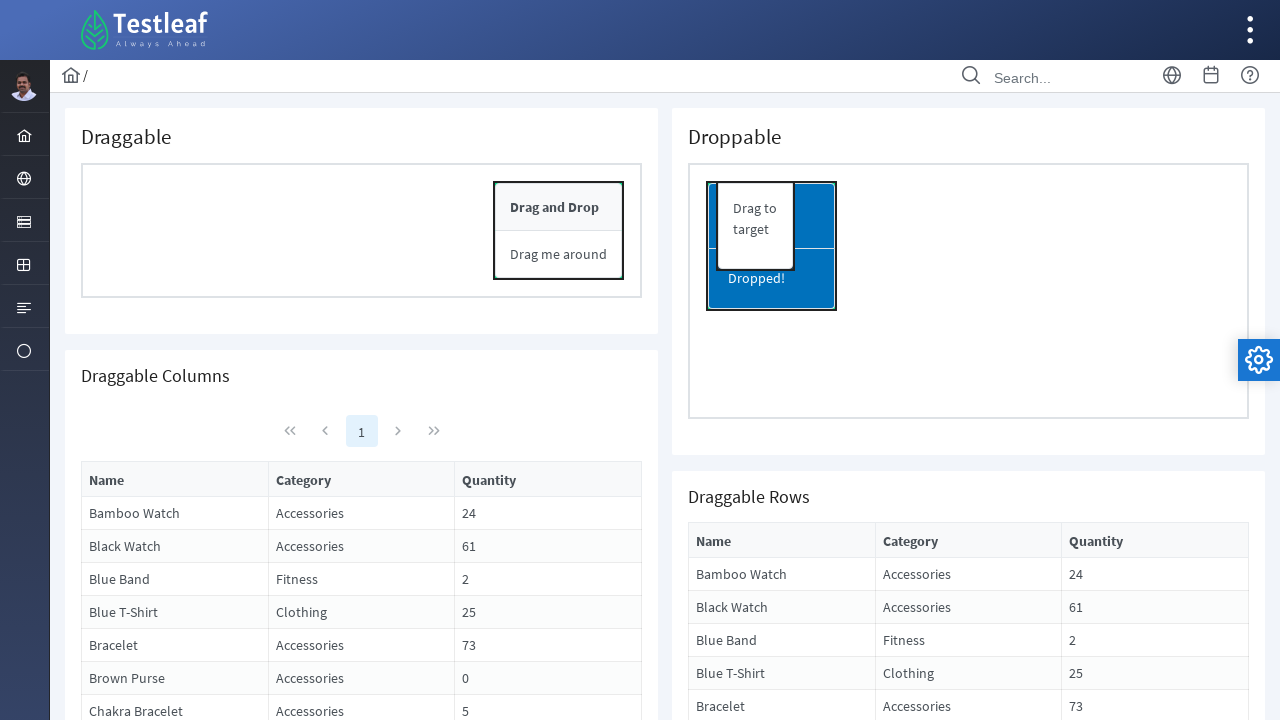

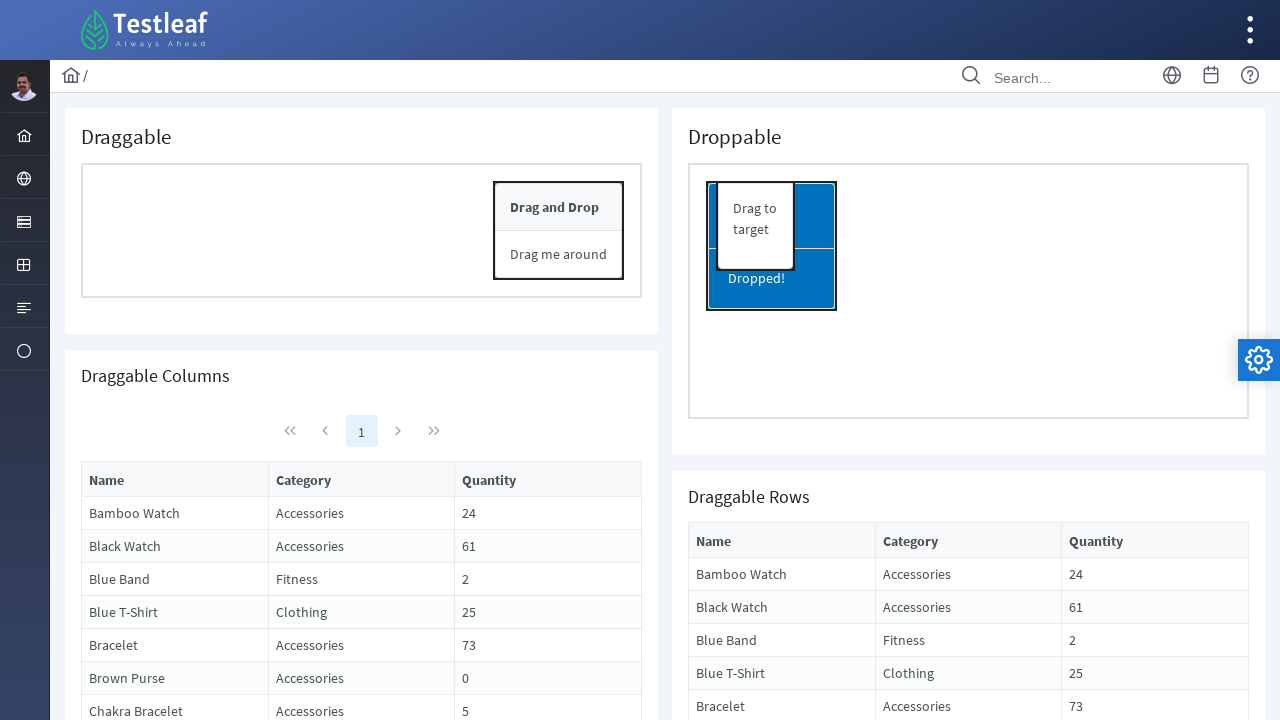